Tests clicking a button with dynamic ID by using CSS selector to find and click the primary button

Starting URL: http://uitestingplayground.com/dynamicid

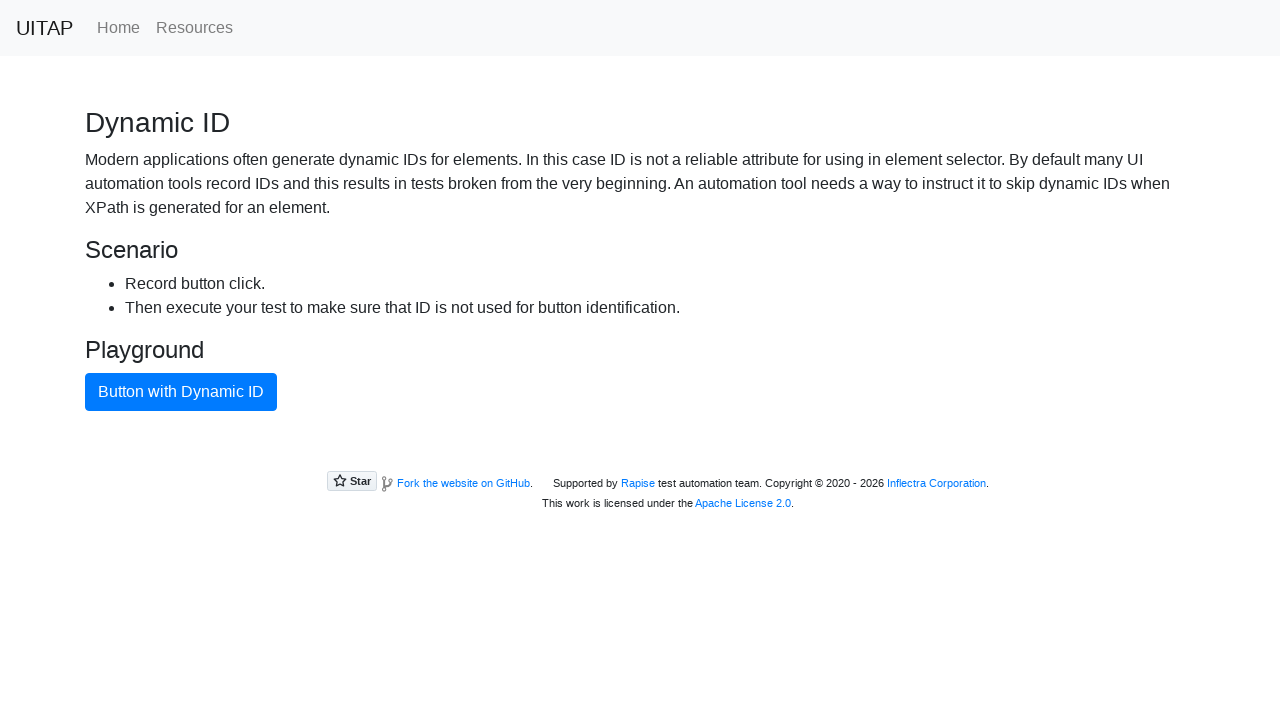

Clicked the primary button with dynamic ID using CSS selector at (181, 392) on button.btn.btn-primary
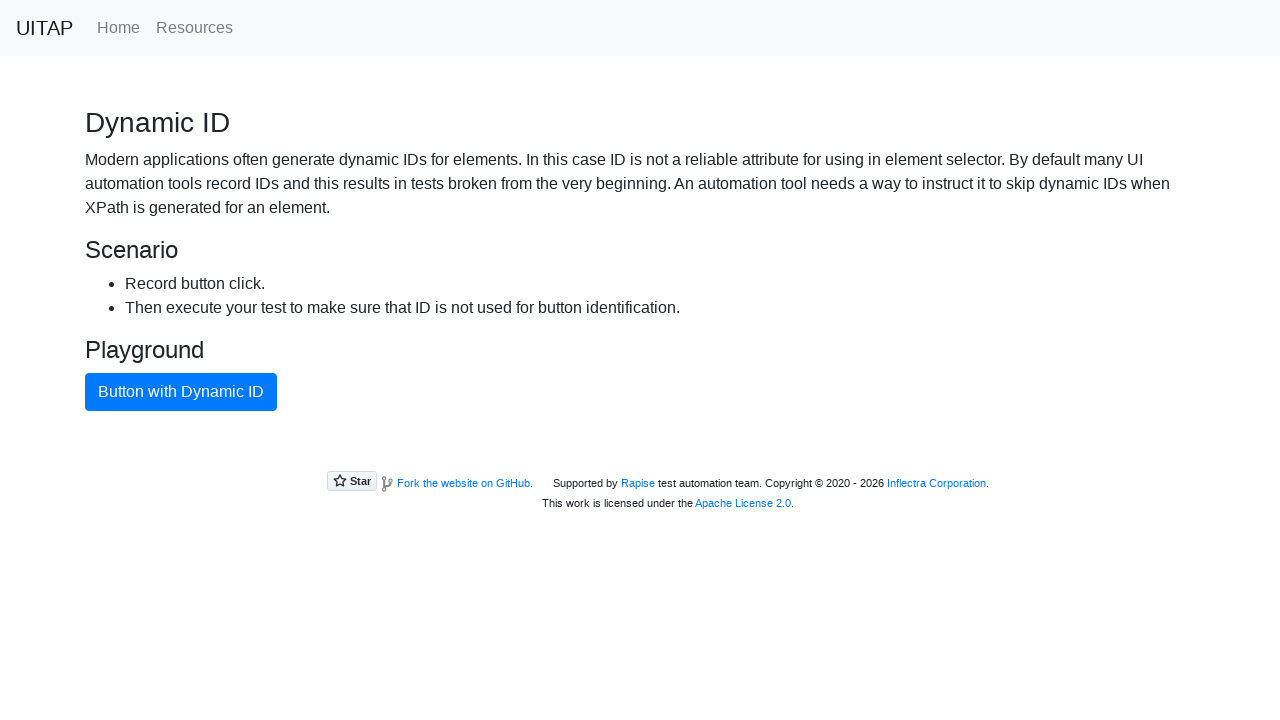

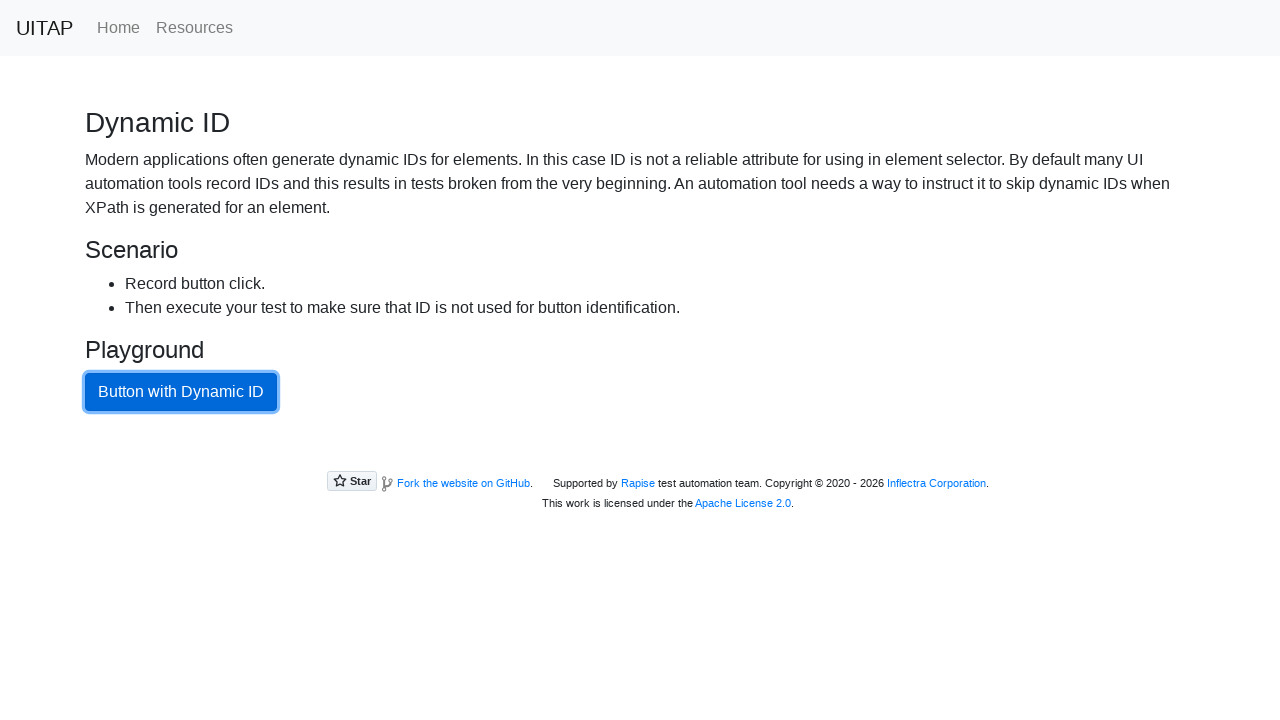